Tests page scrolling functionality by performing multiple scroll operations in different directions on the VCTC Pune website

Starting URL: https://vctcpune.com/

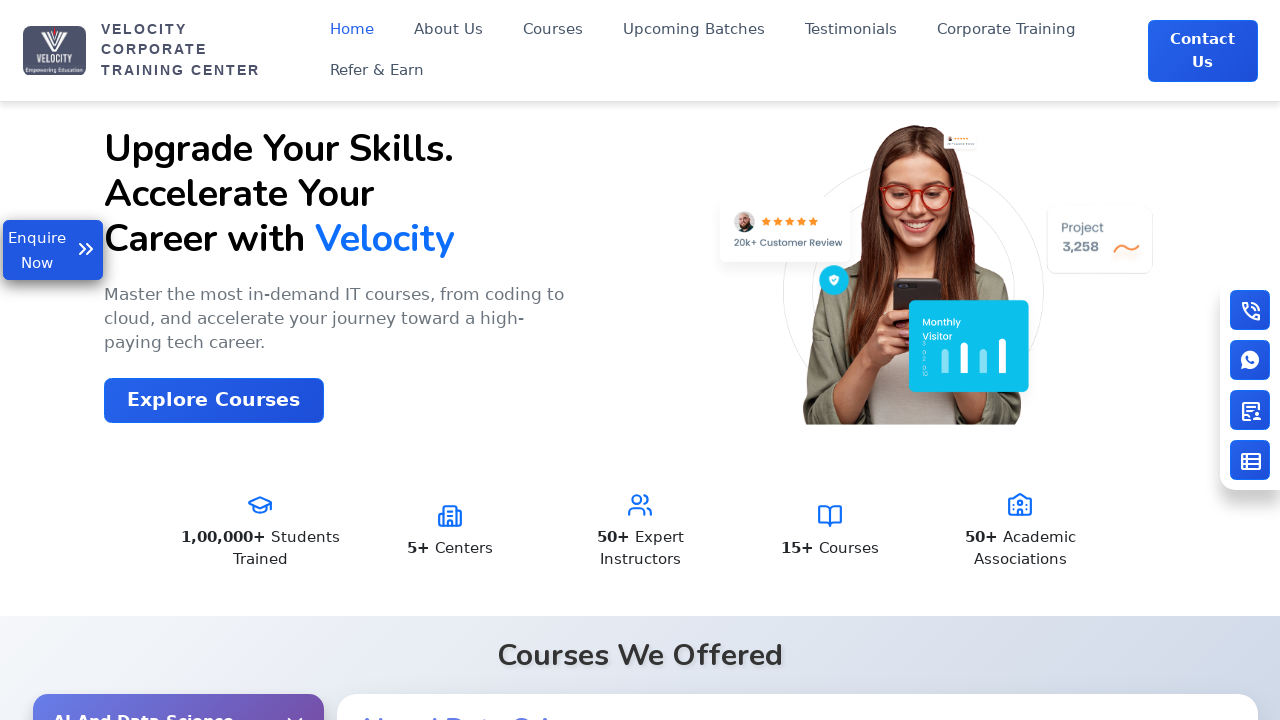

Scrolled page down 788px and right 545px
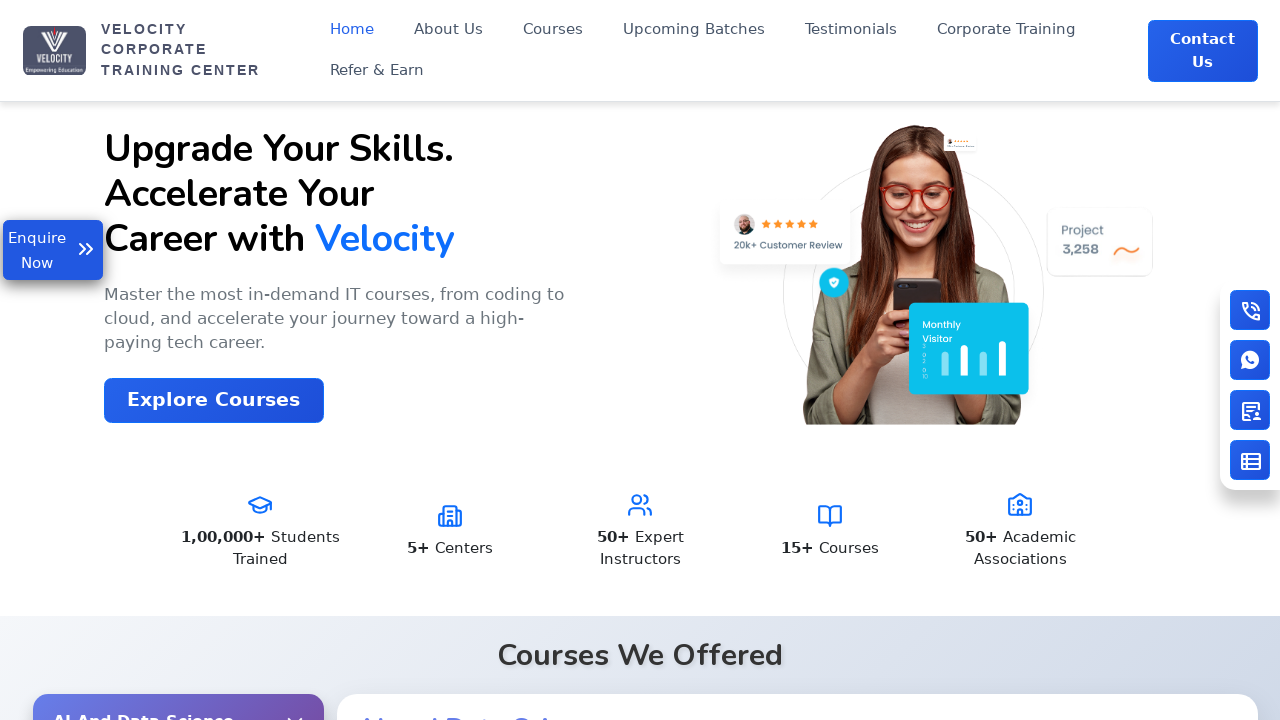

Waited 2 seconds for scroll animation to complete
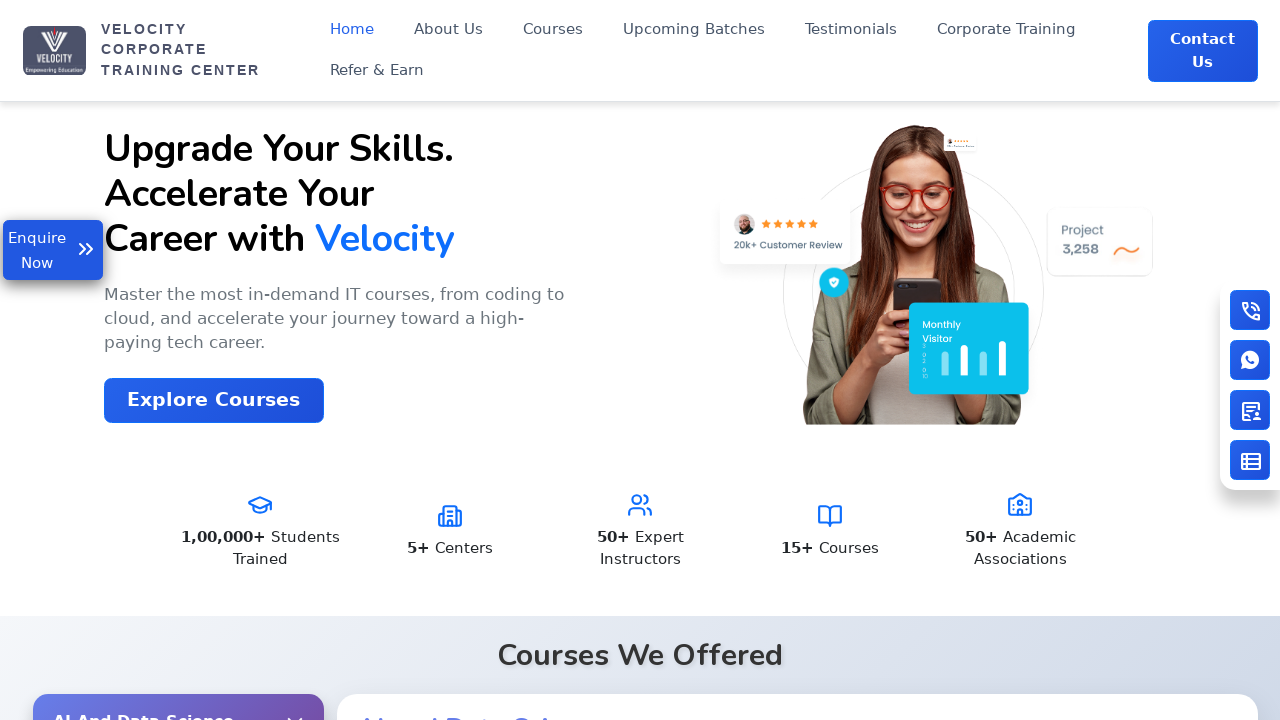

Scrolled page down 70px and right 50px as adjustment
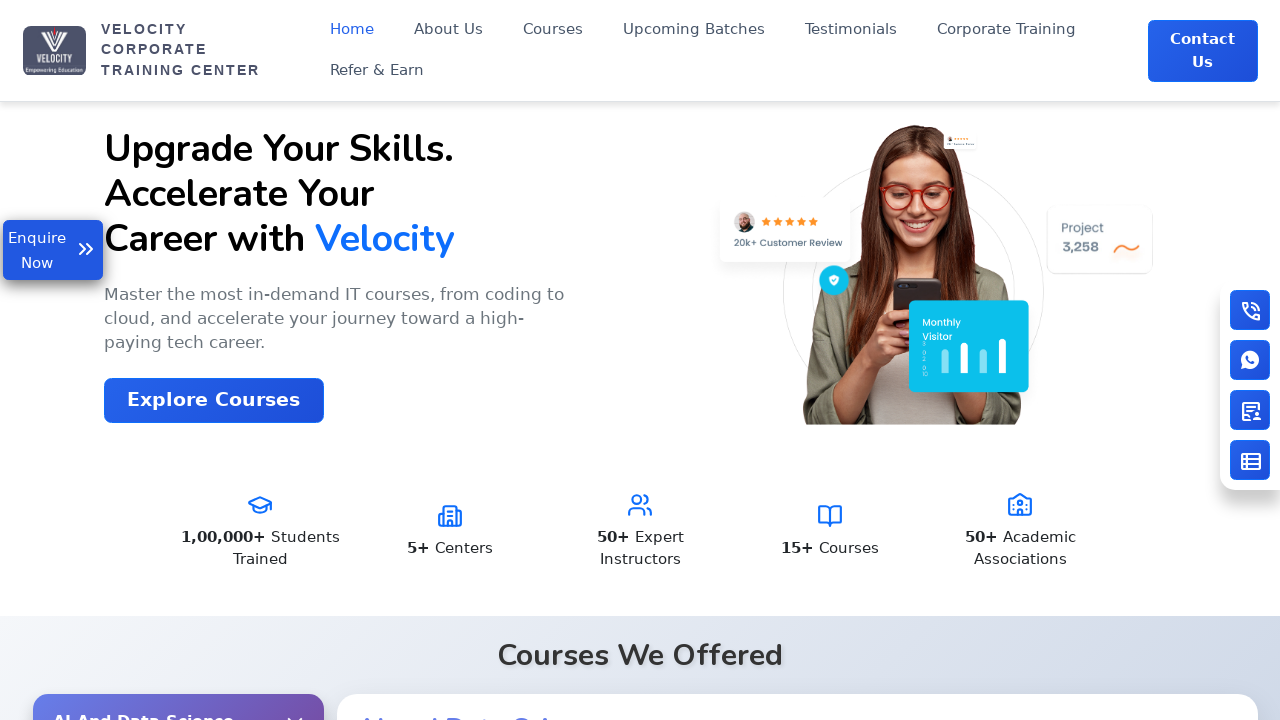

Waited 2 seconds for scroll animation to complete
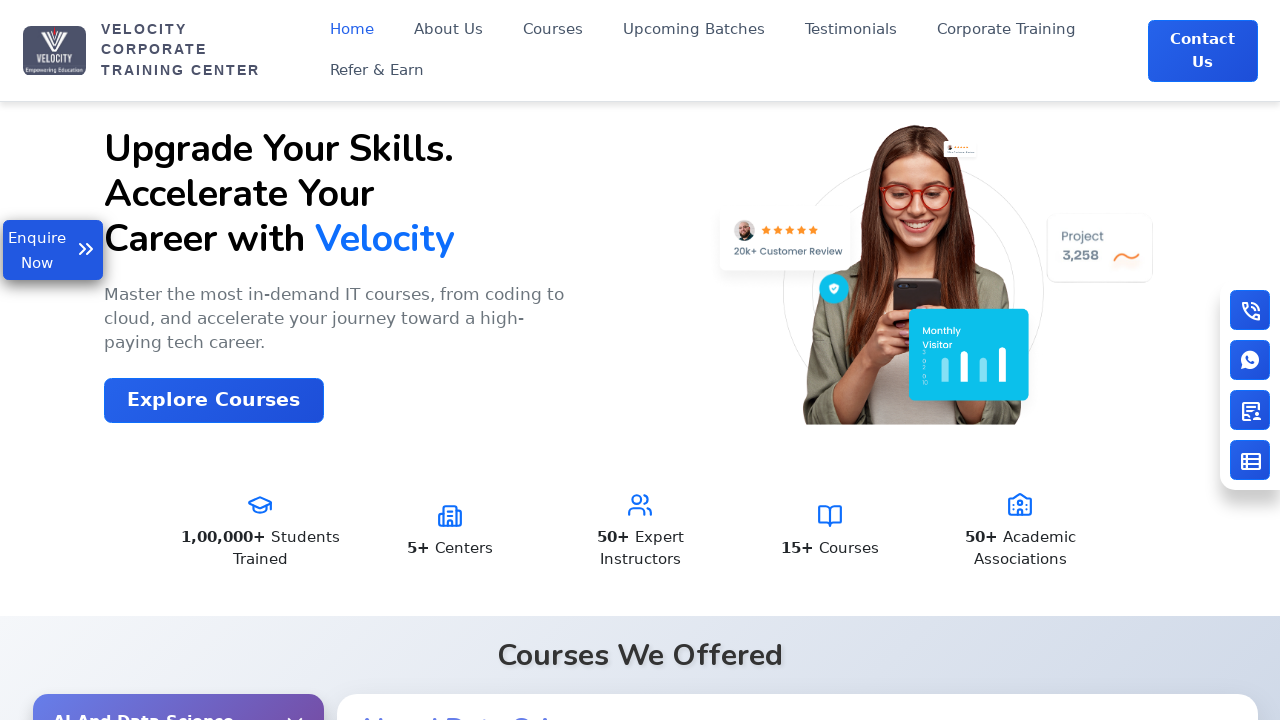

Scrolled page further down 700px and right 500px
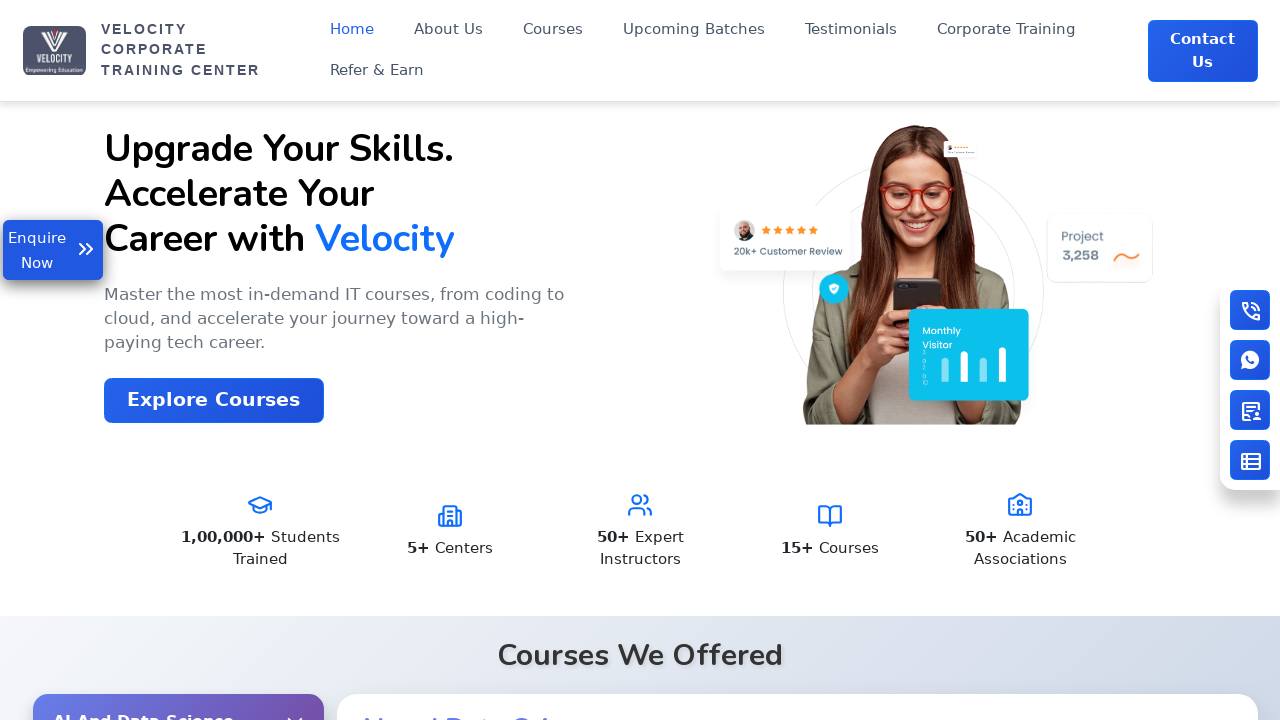

Waited 2 seconds for scroll animation to complete
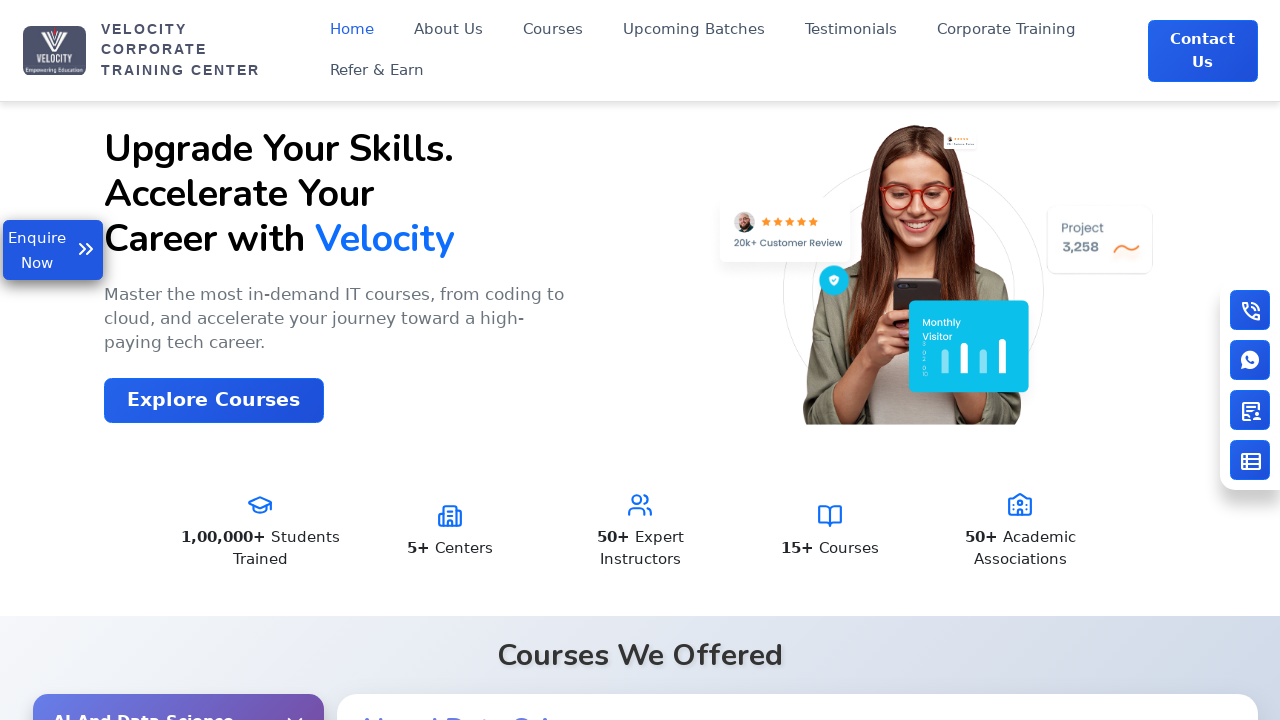

Scrolled page back up 700px and left 500px
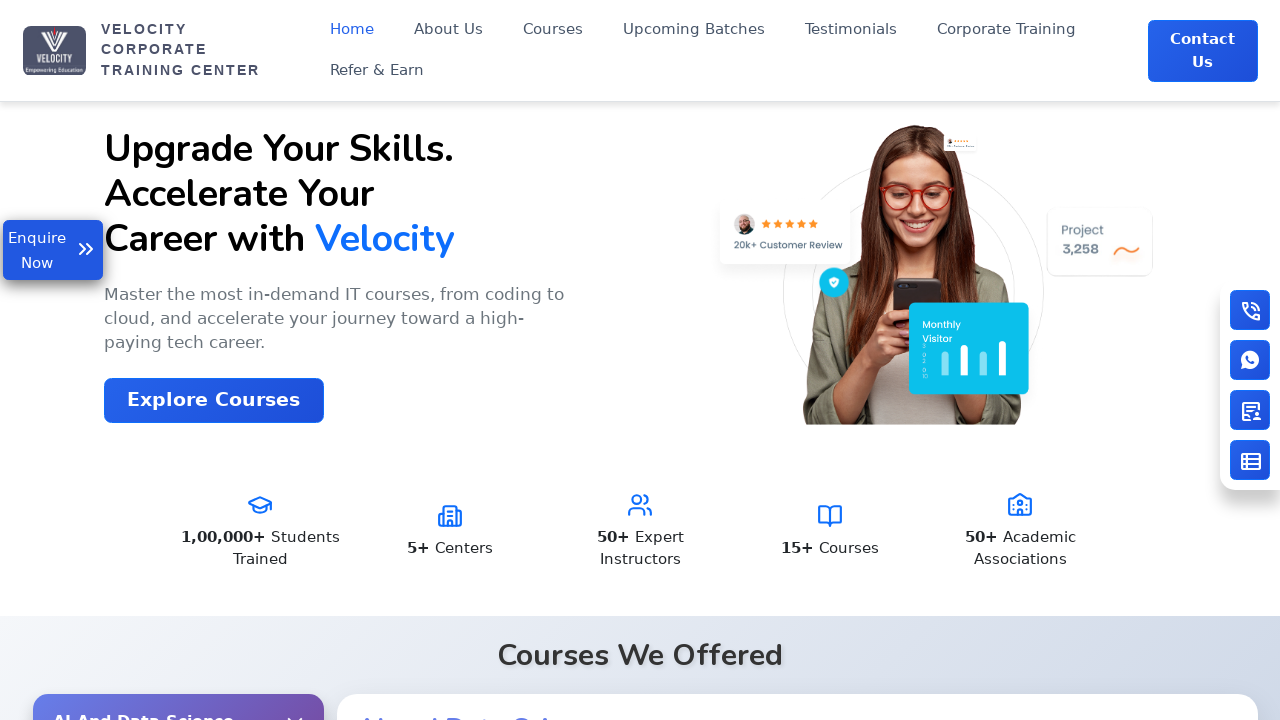

Waited 2 seconds for scroll animation to complete
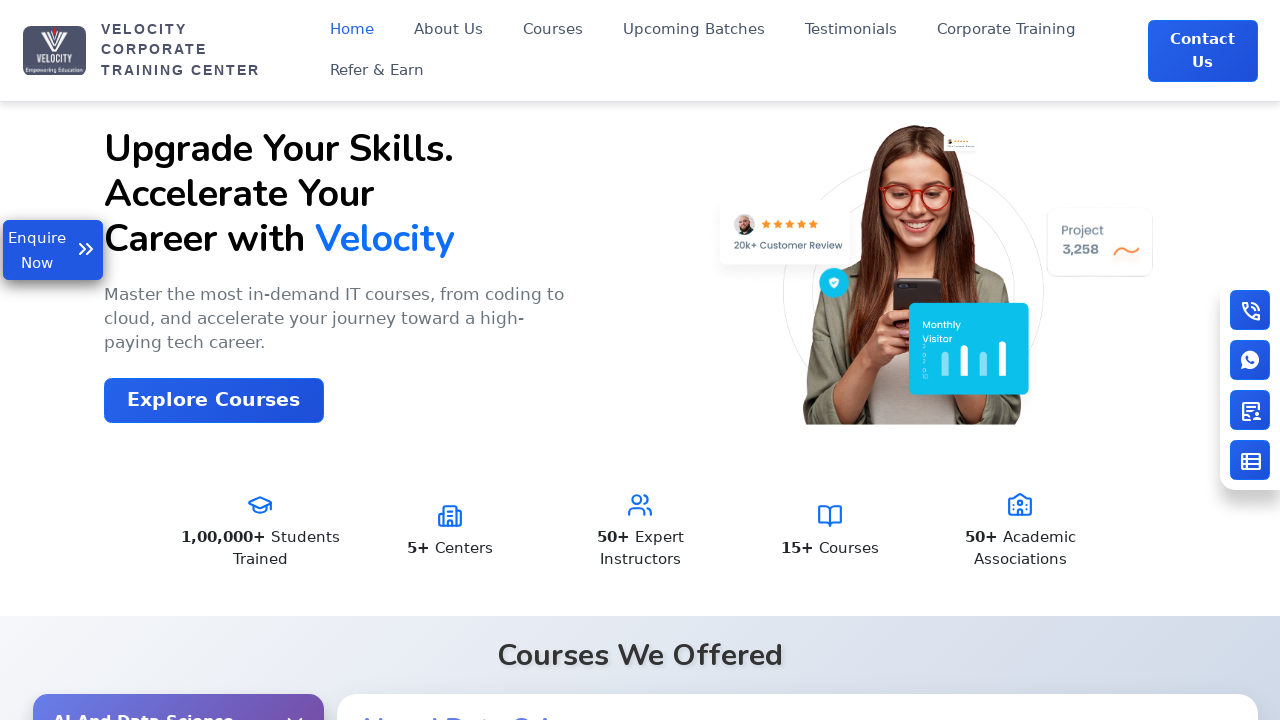

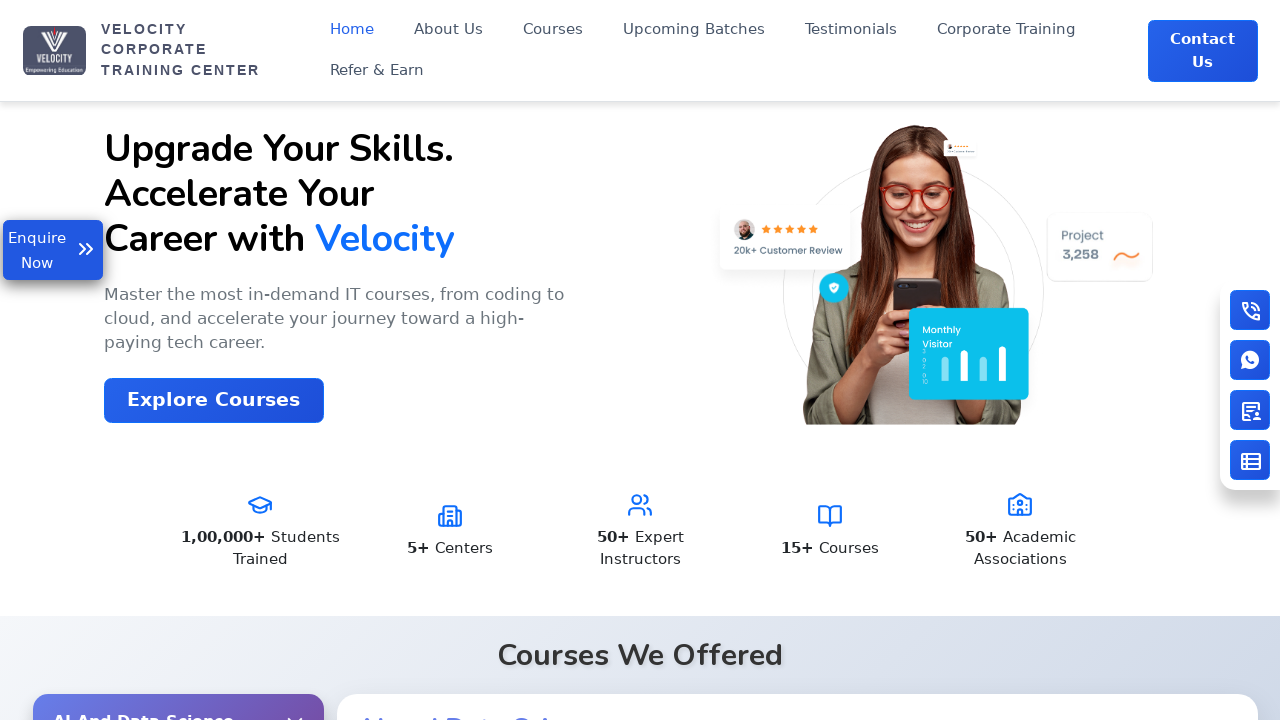